Tests the dropdown menu navigation on python.org by hovering over the "About" menu and clicking on the first submenu item

Starting URL: https://www.python.org

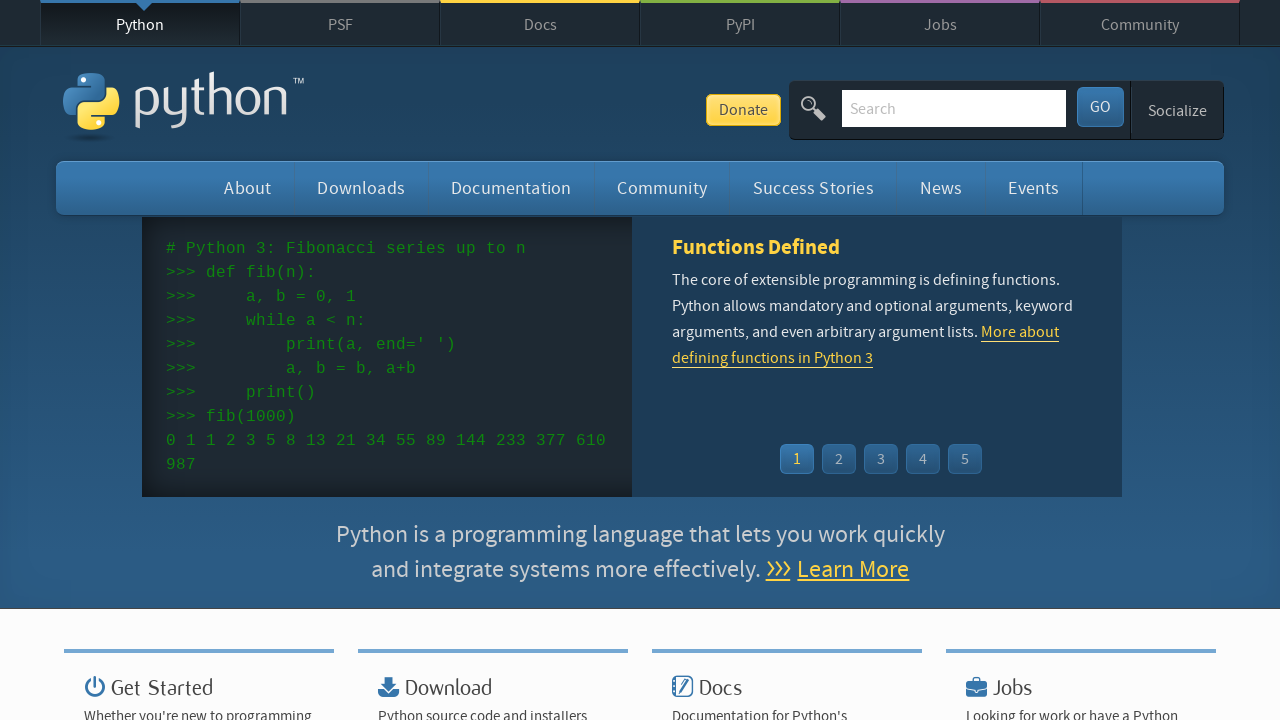

Hovered over 'About' menu to reveal dropdown at (248, 188) on #about
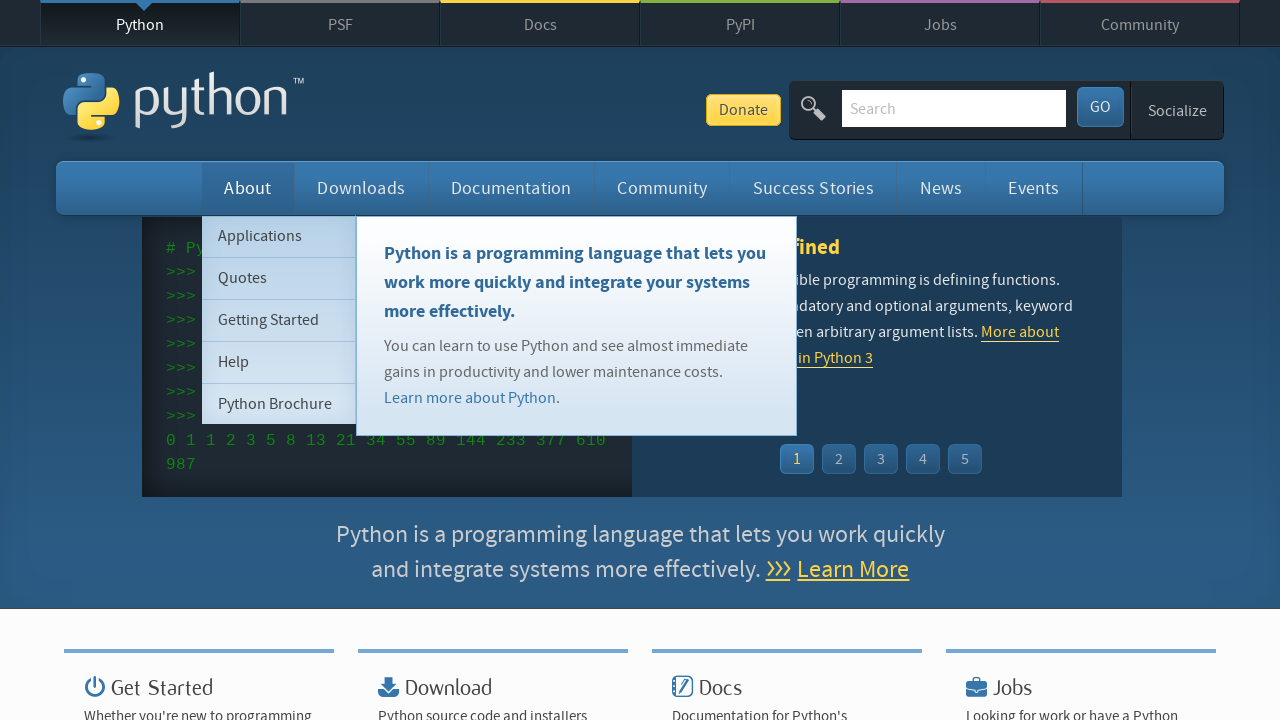

Clicked first submenu item under 'About' menu at (279, 236) on #about > ul > li.tier-2.element-1
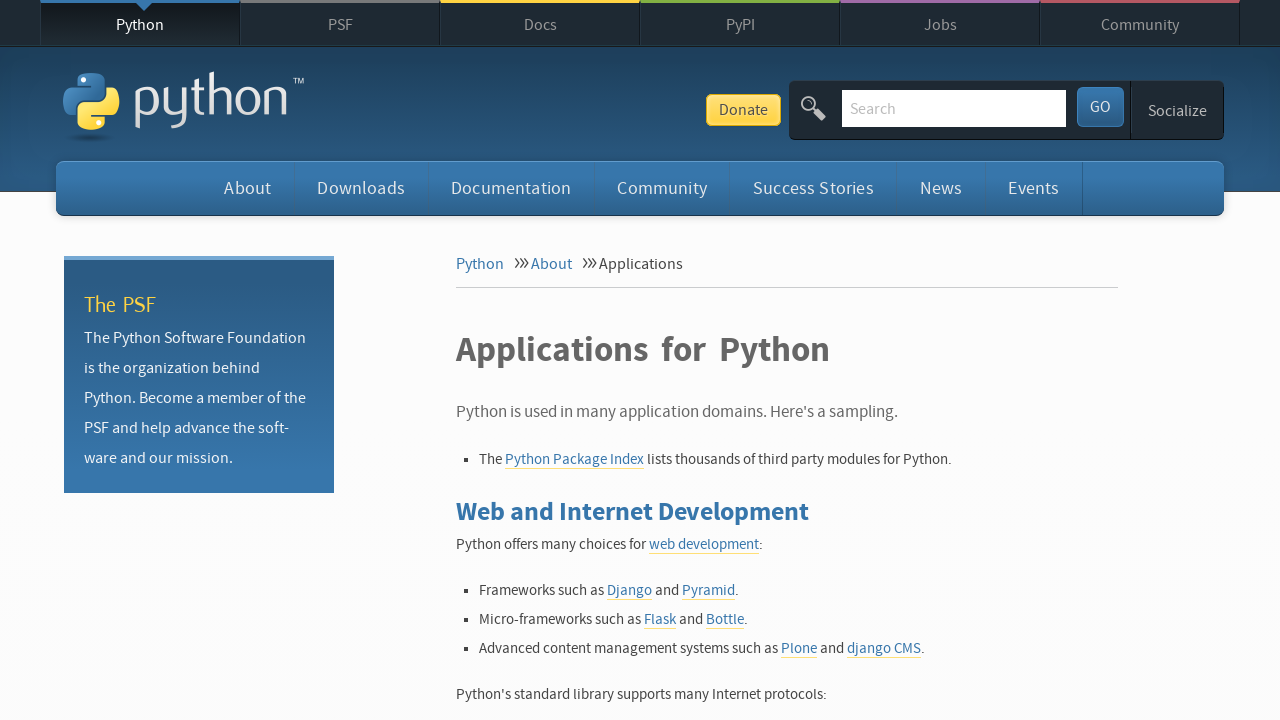

Page navigation completed and network idle
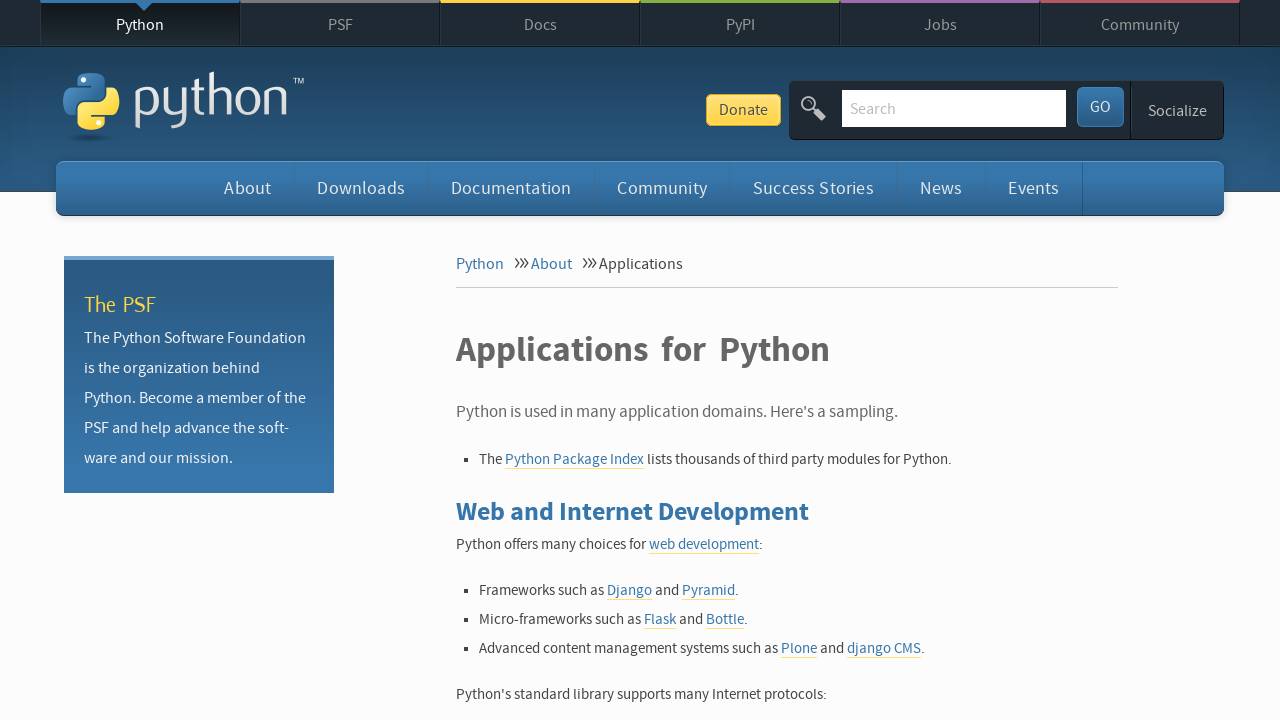

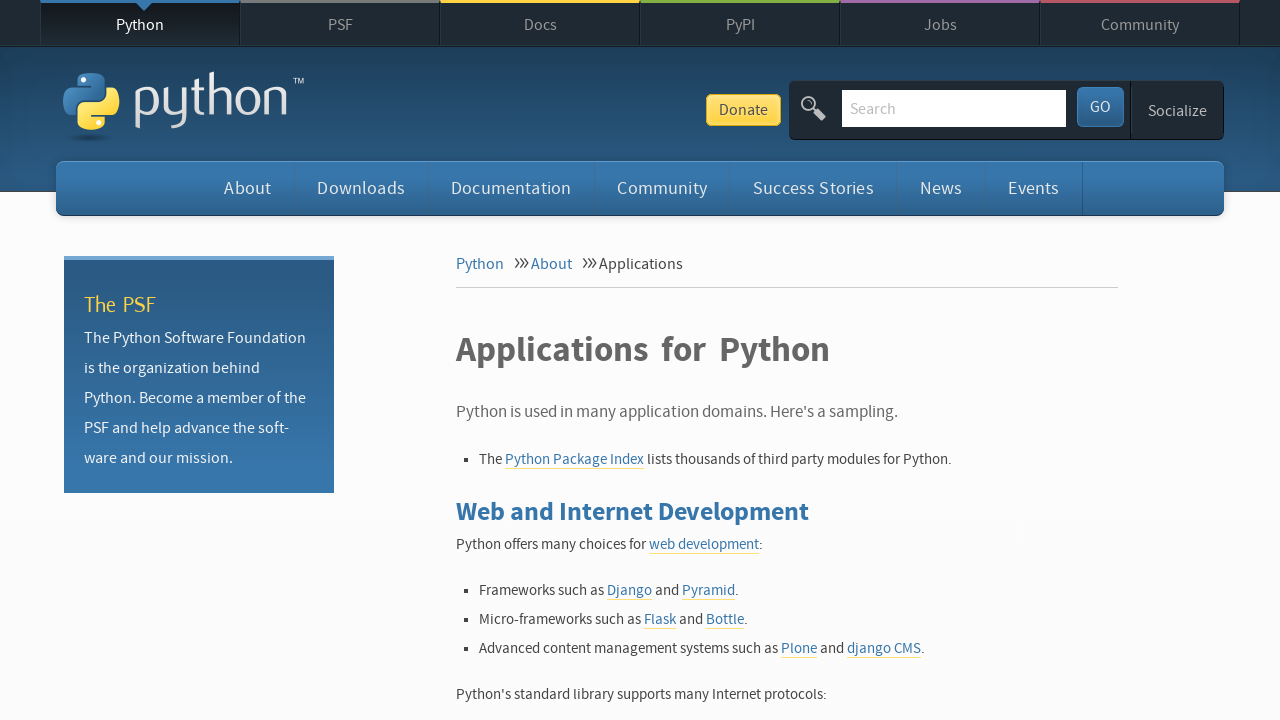